Switches to an iframe and double-clicks text to change its color

Starting URL: https://www.w3schools.com/tags/tryit.asp?filename=tryhtml5_ev_ondblclick2

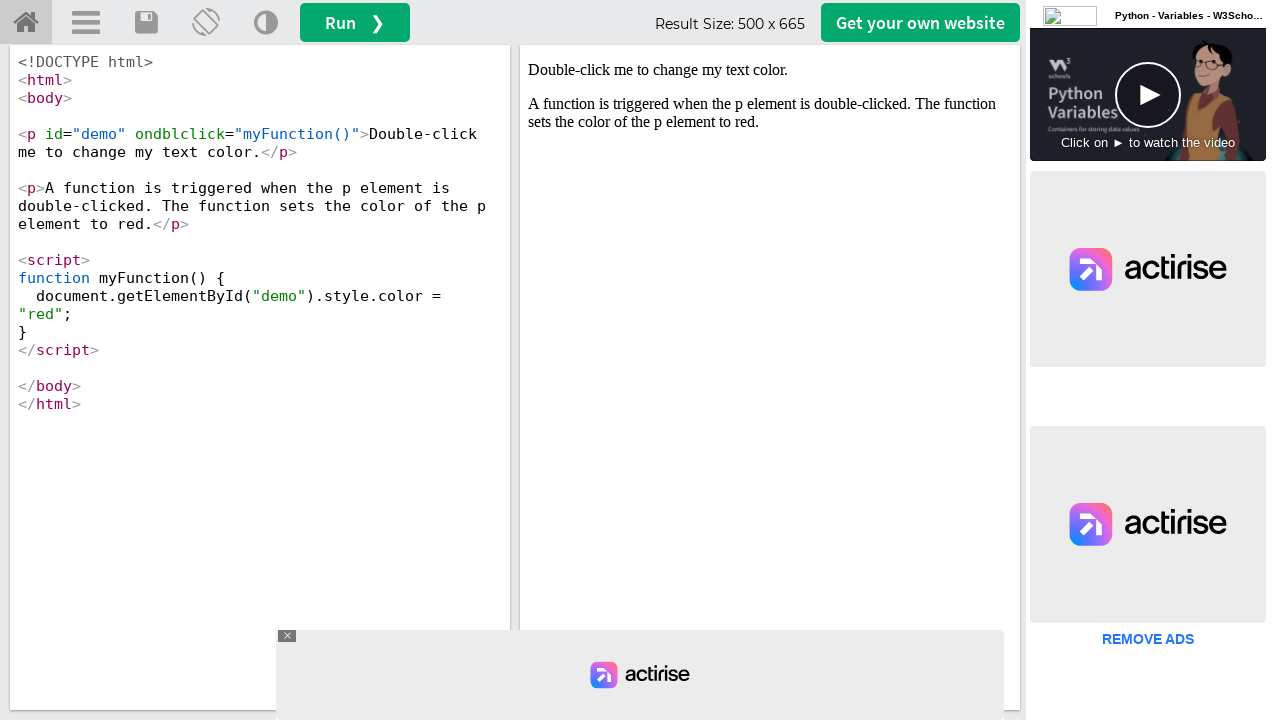

Located iframe with ID 'iframeResult'
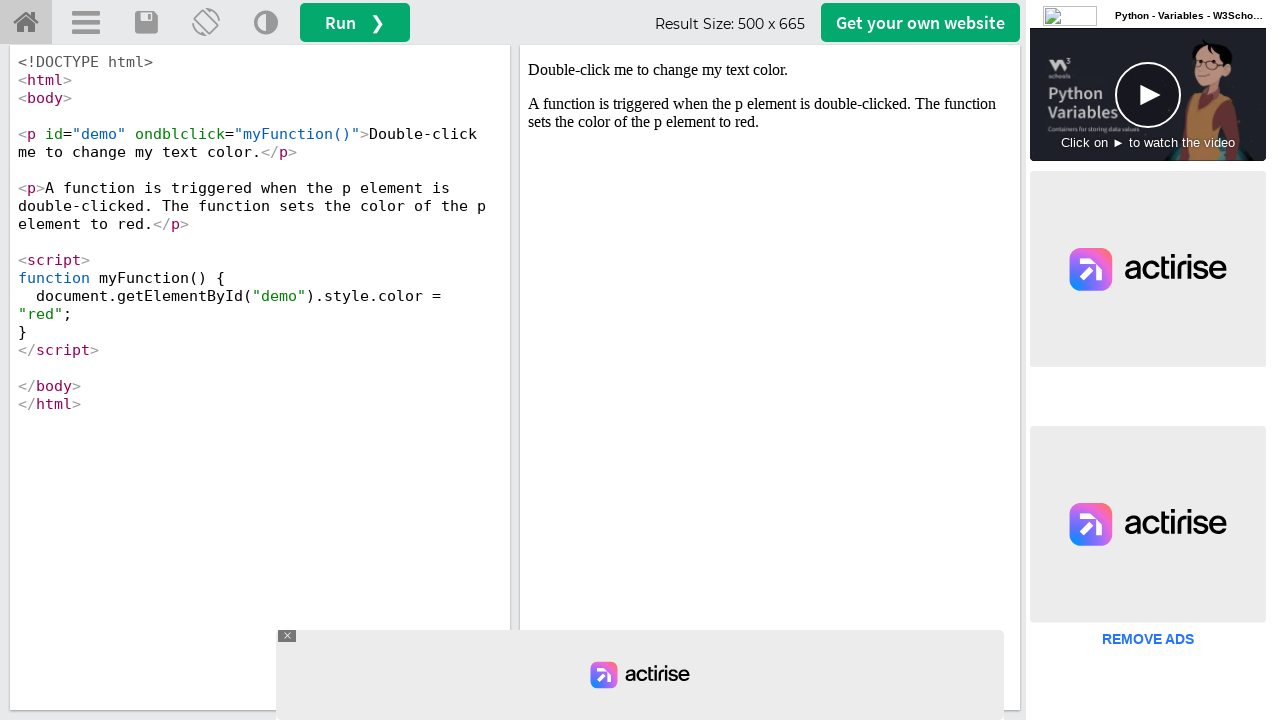

Located text element with ID 'demo' inside iframe
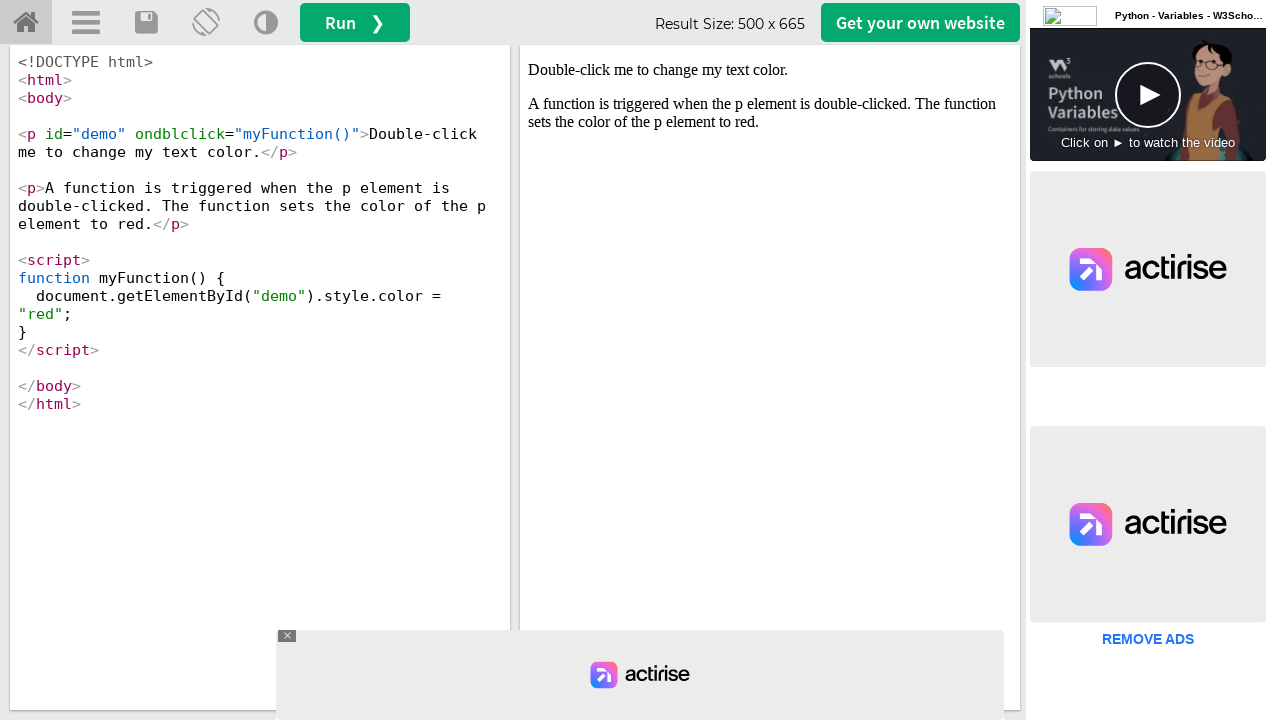

Double-clicked the text element to change its color at (770, 70) on iframe#iframeResult >> internal:control=enter-frame >> #demo
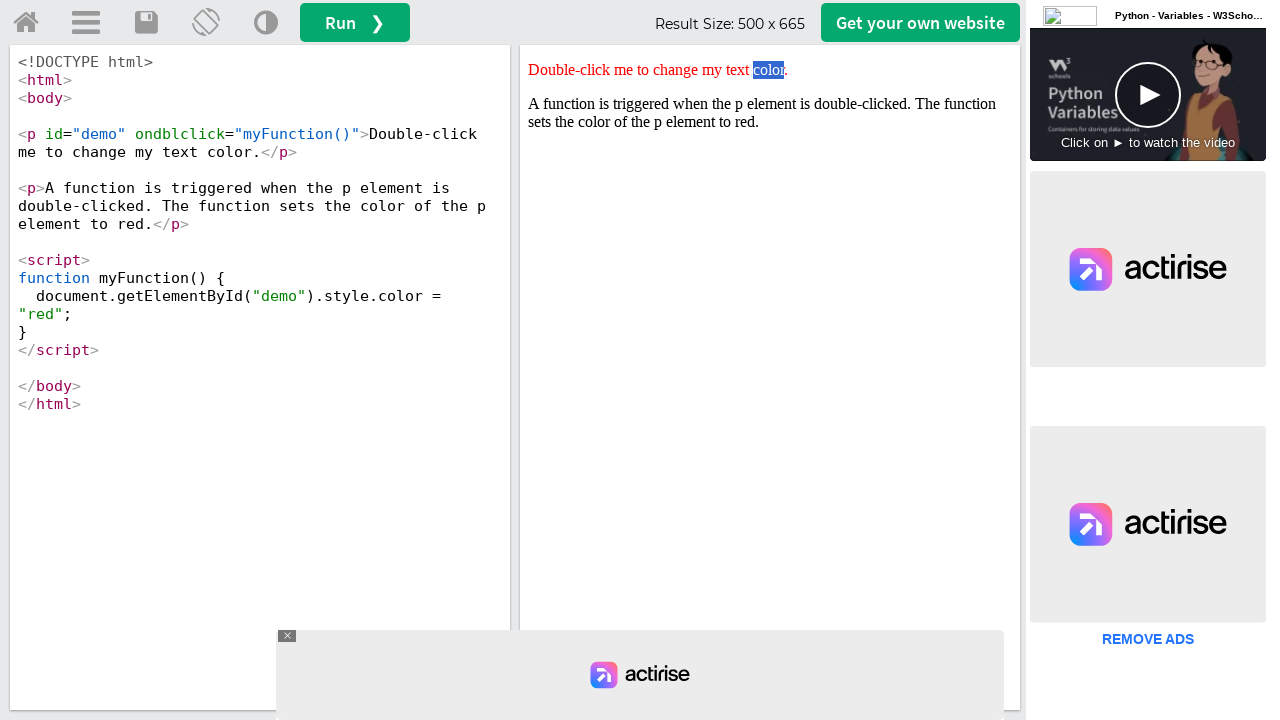

Verified that text color changed to red
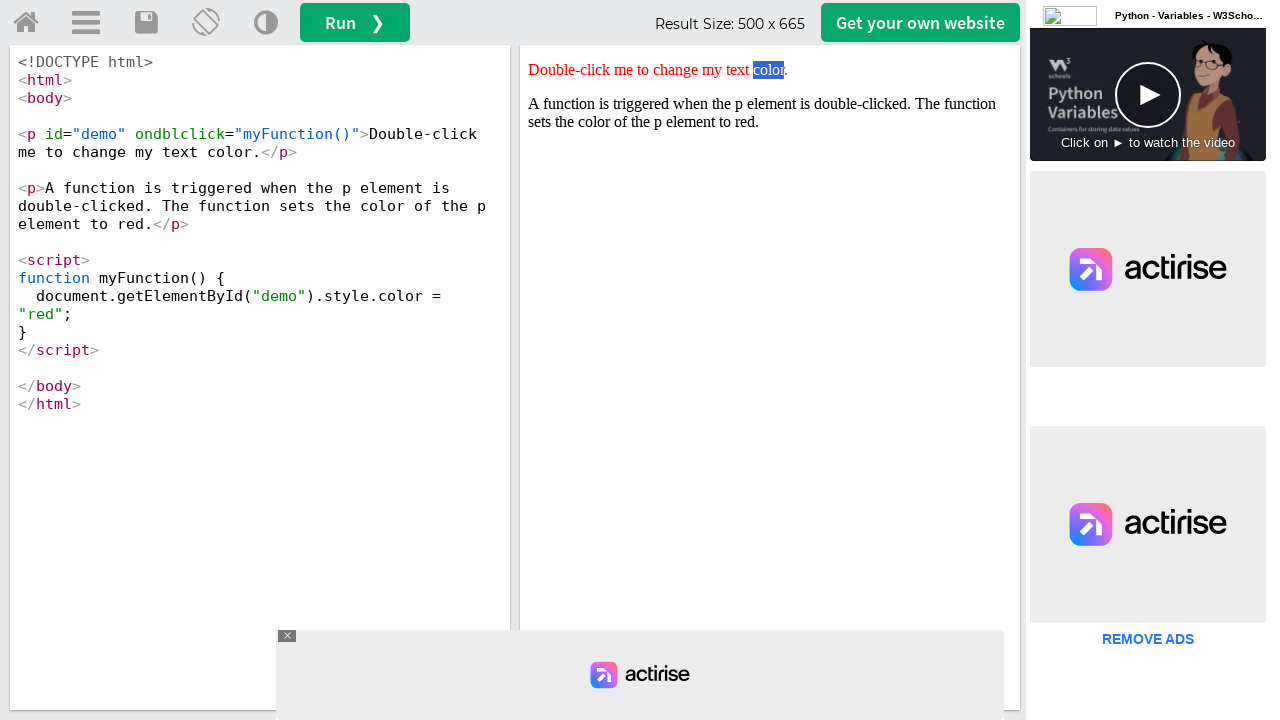

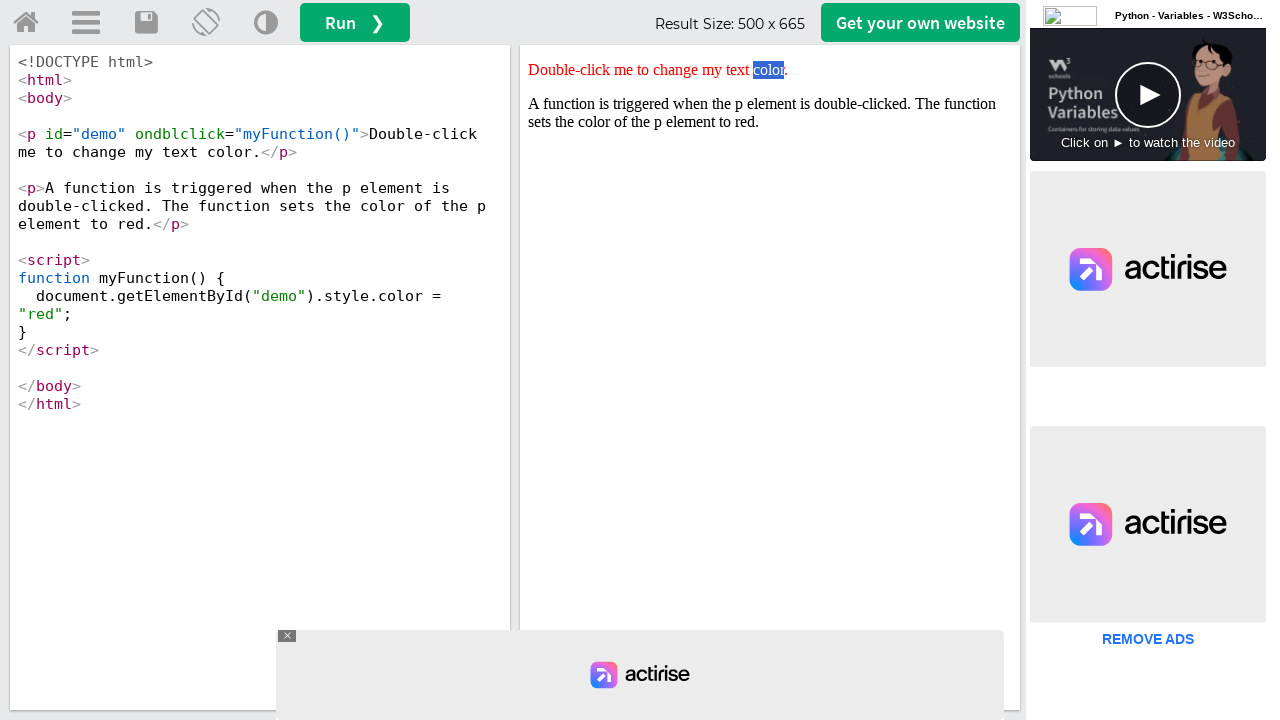